Navigates to the SelectorHub XPath practice page and verifies that the first row of the result table is loaded and visible

Starting URL: https://selectorshub.com/xpath-practice-page/

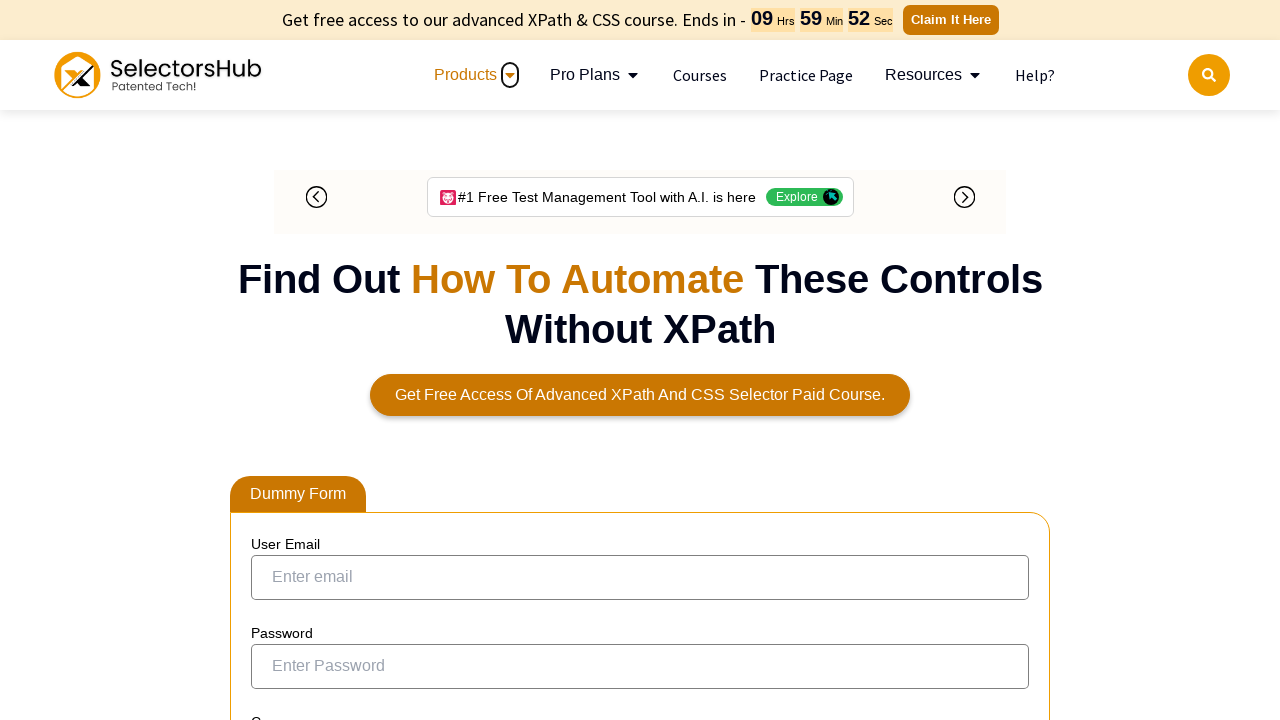

Navigated to SelectorHub XPath practice page
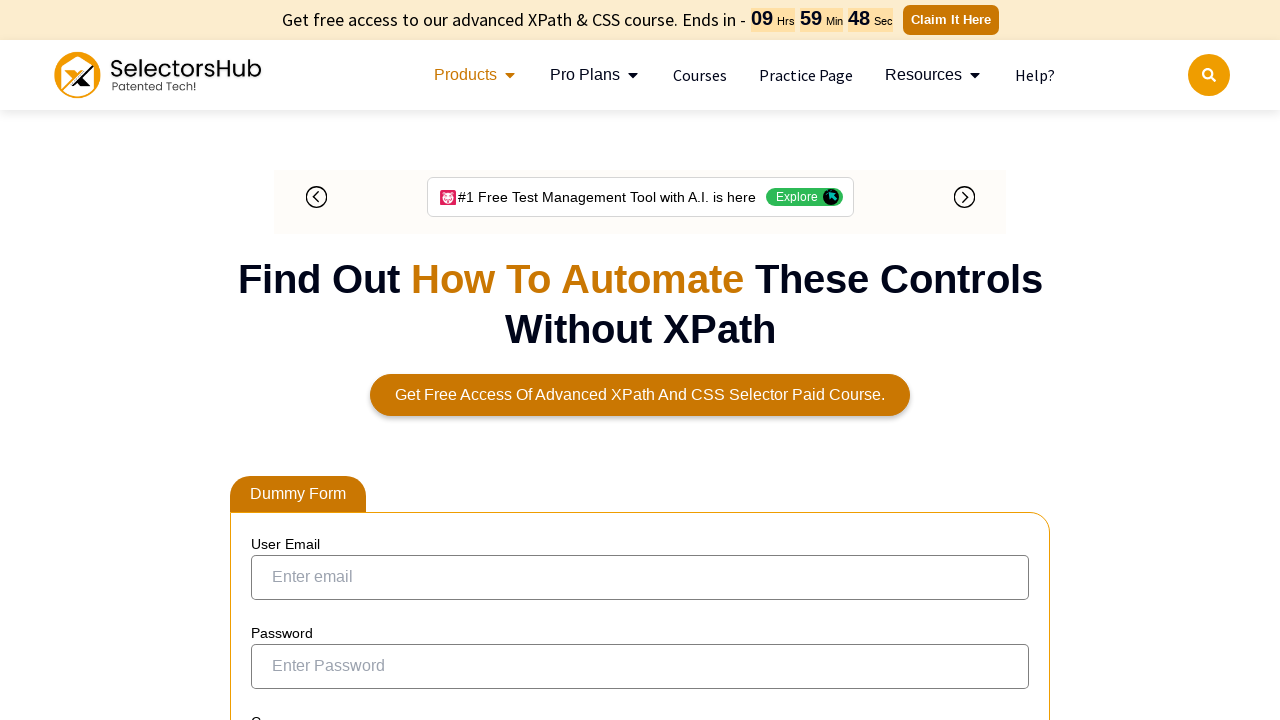

Table loaded and first row cells are present
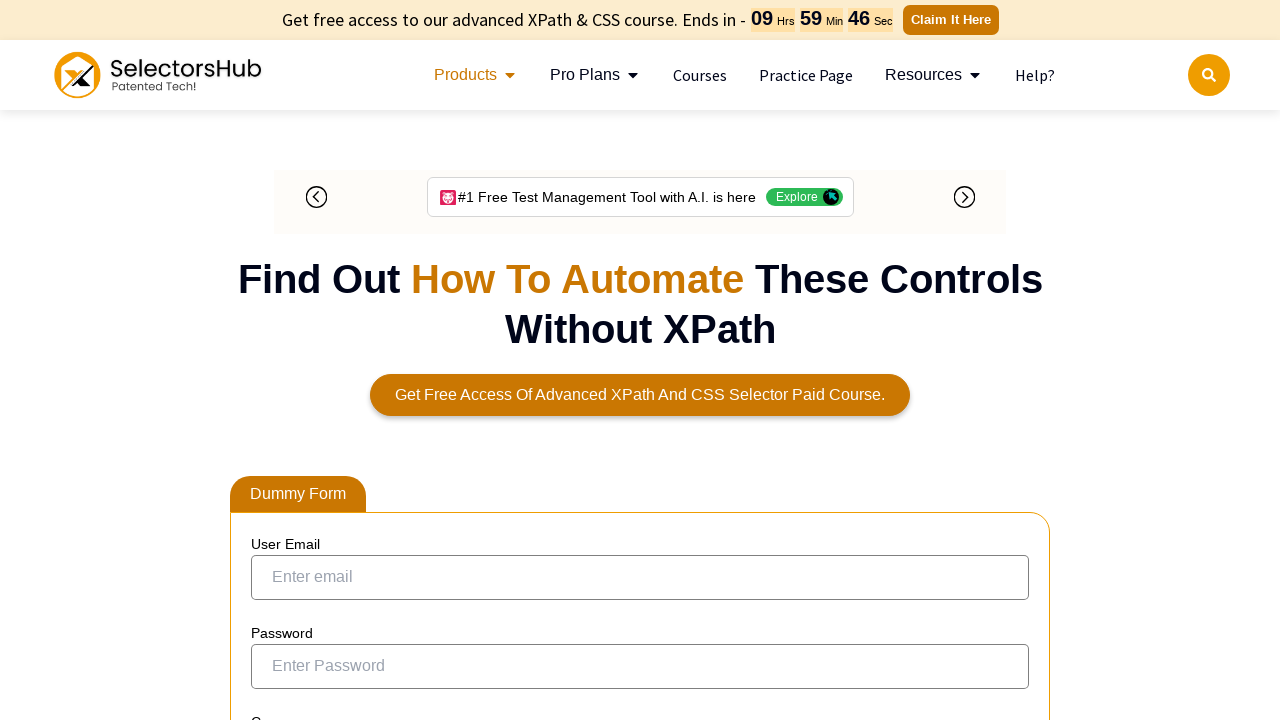

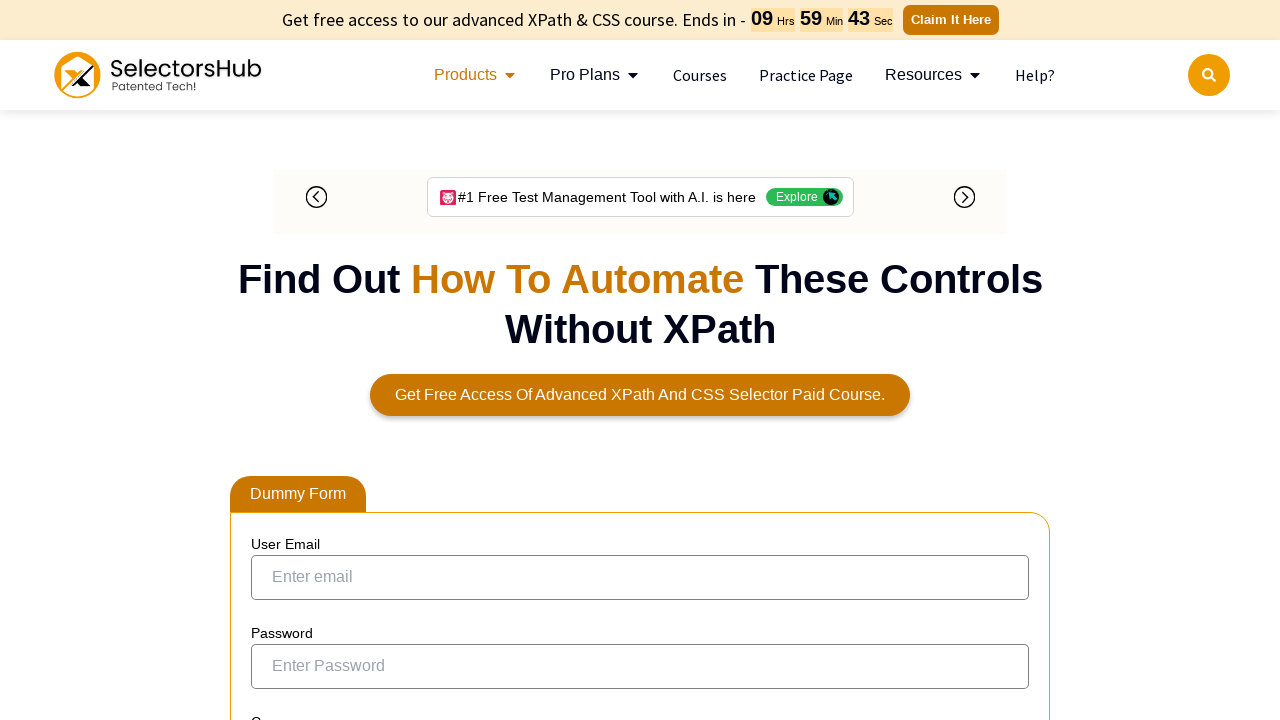